Tests form validation with an invalid email address, verifying that the email field shows an error state and the form is not submitted successfully.

Starting URL: https://qatest.datasub.com

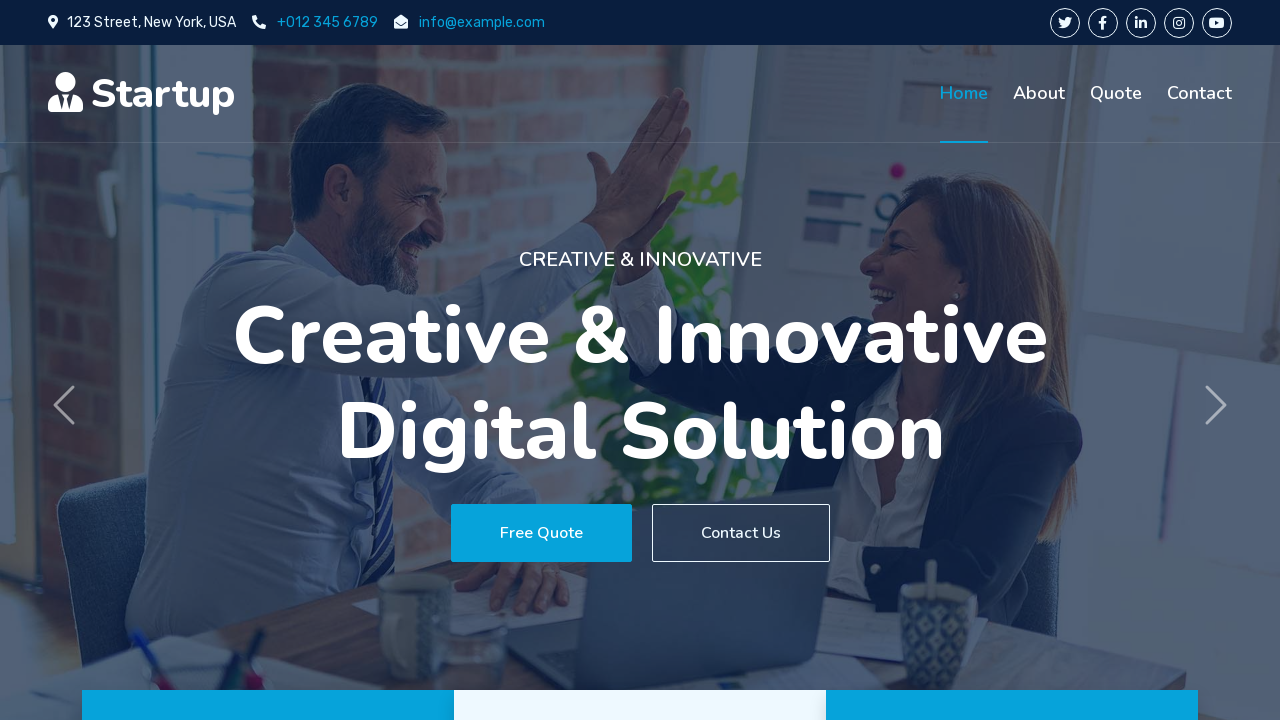

Waited for page to load completely (networkidle)
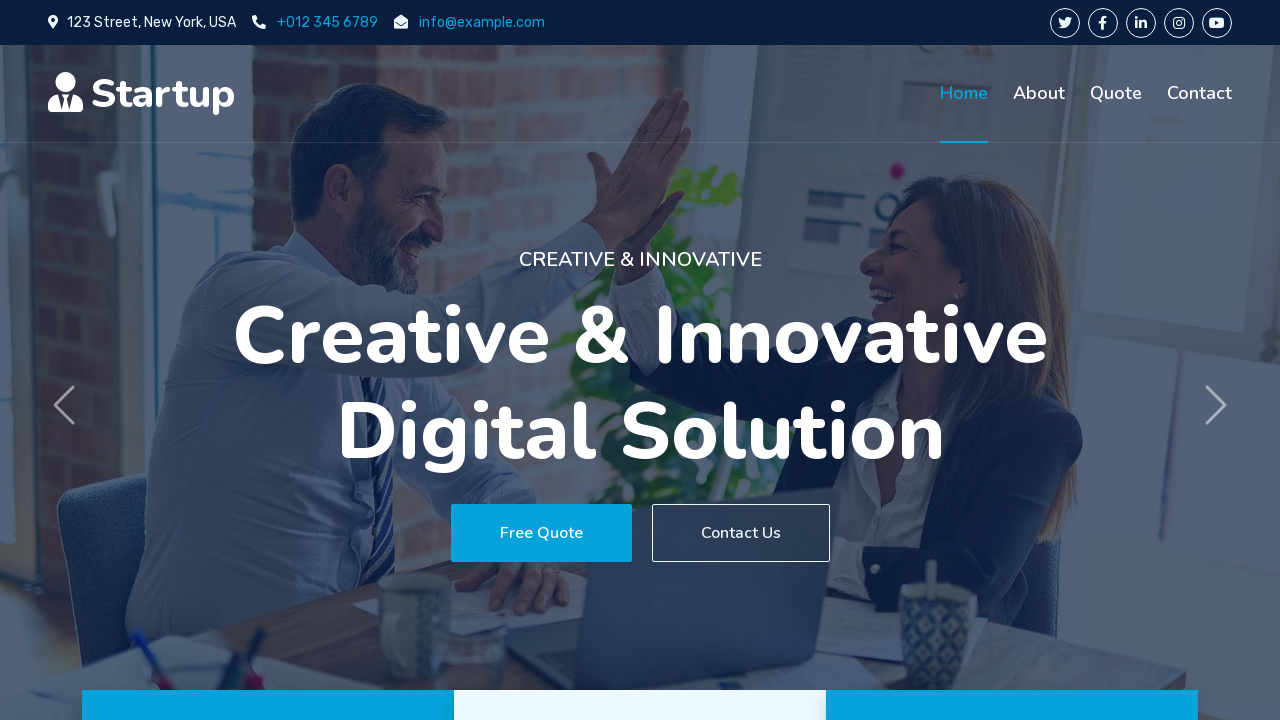

Removed animation classes that might interfere with interaction
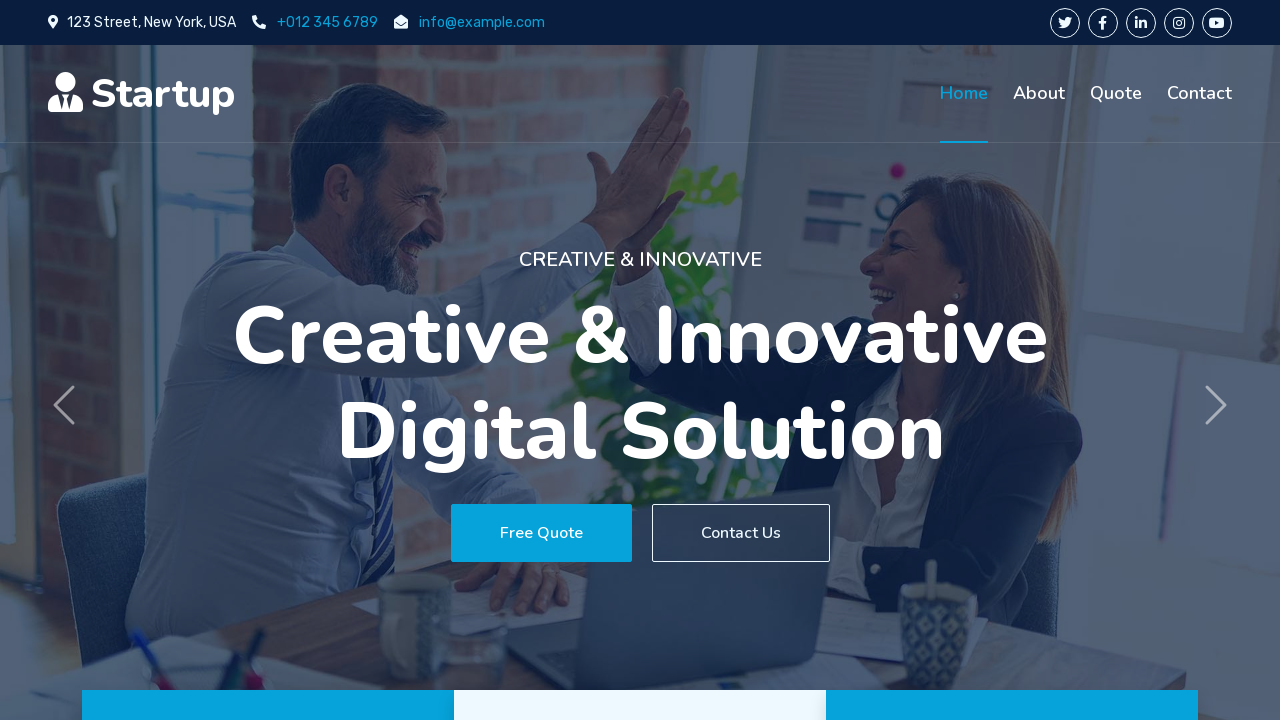

Scrolled name field into view
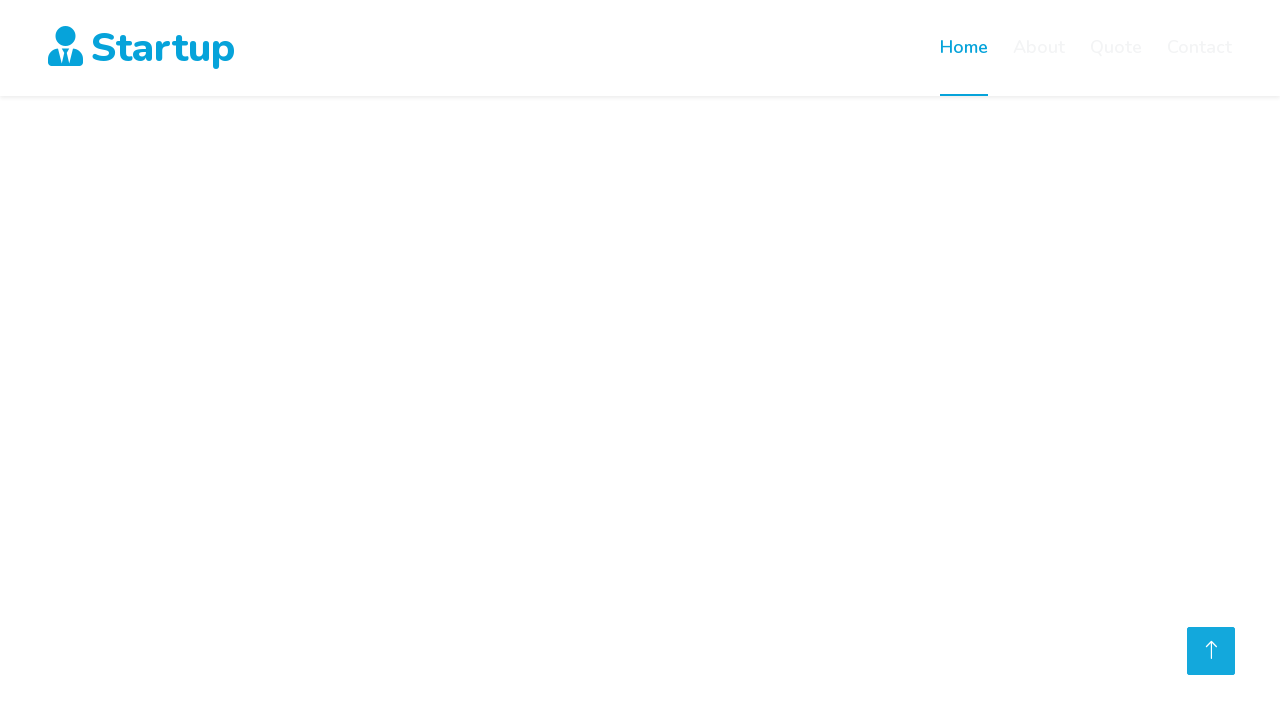

Name field is now visible
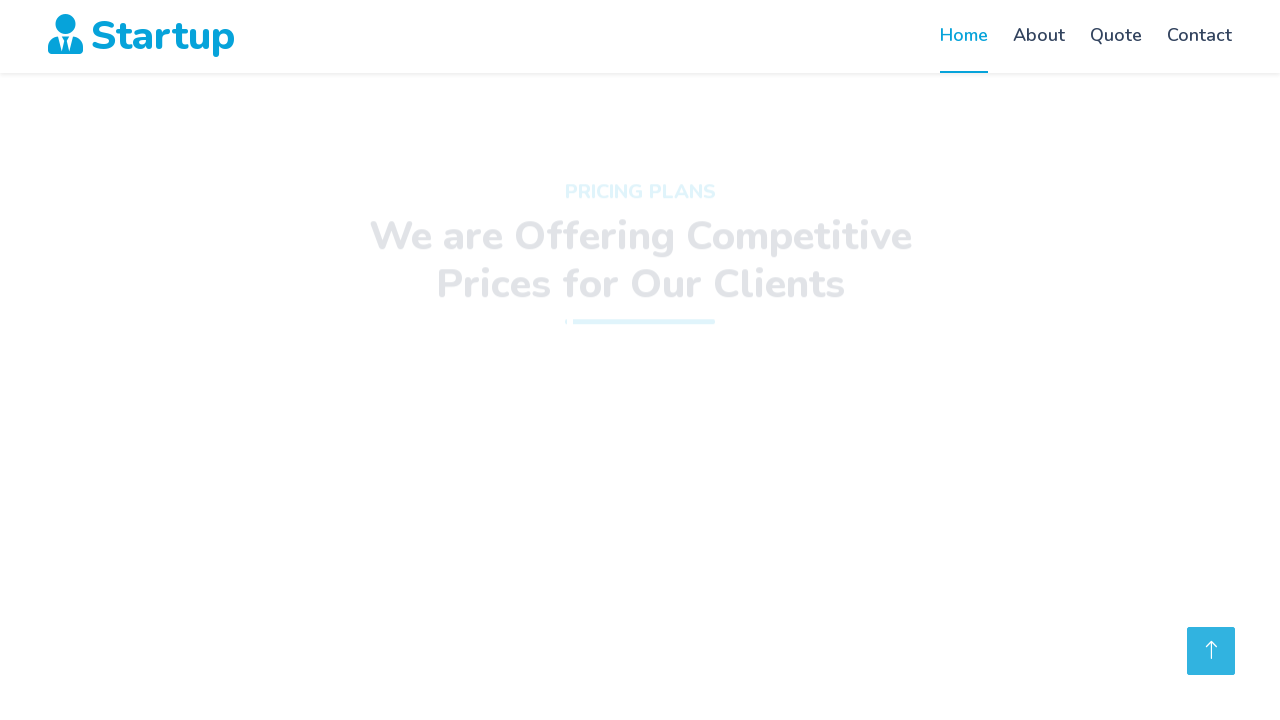

Filled name field with 'Jane Smith' on #name
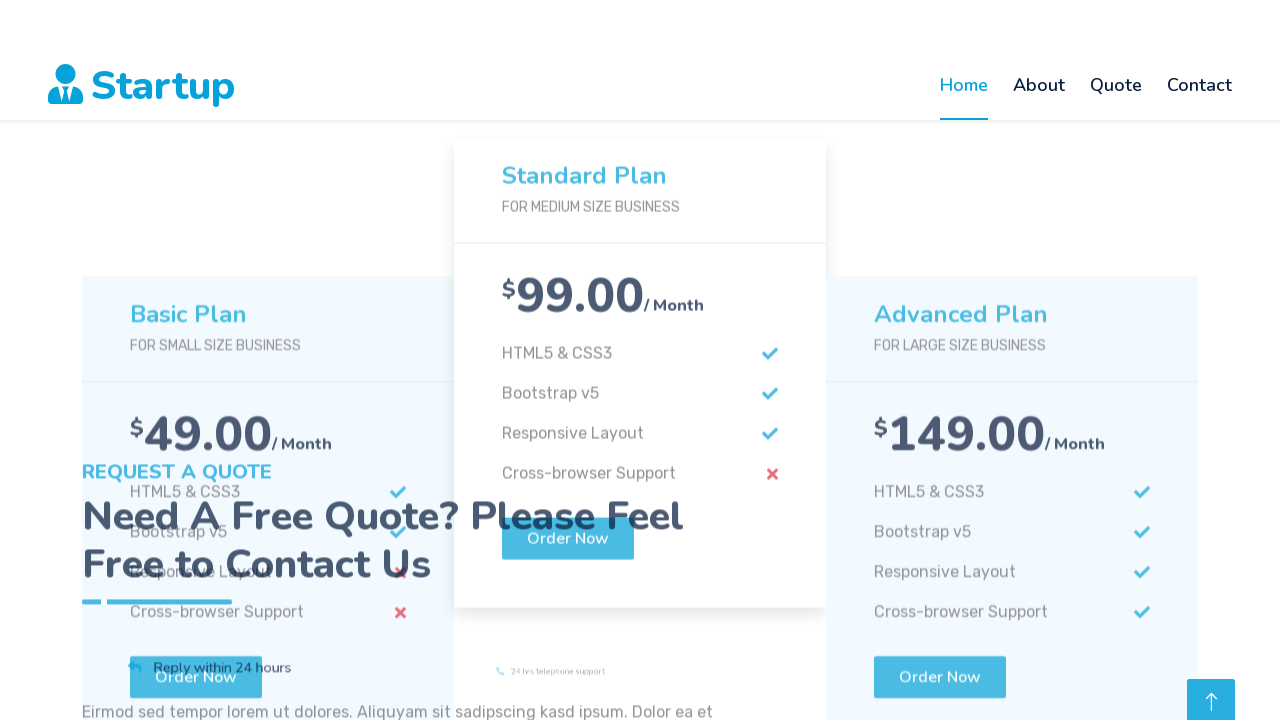

Filled email field with invalid email address 'invalid_email' on #email
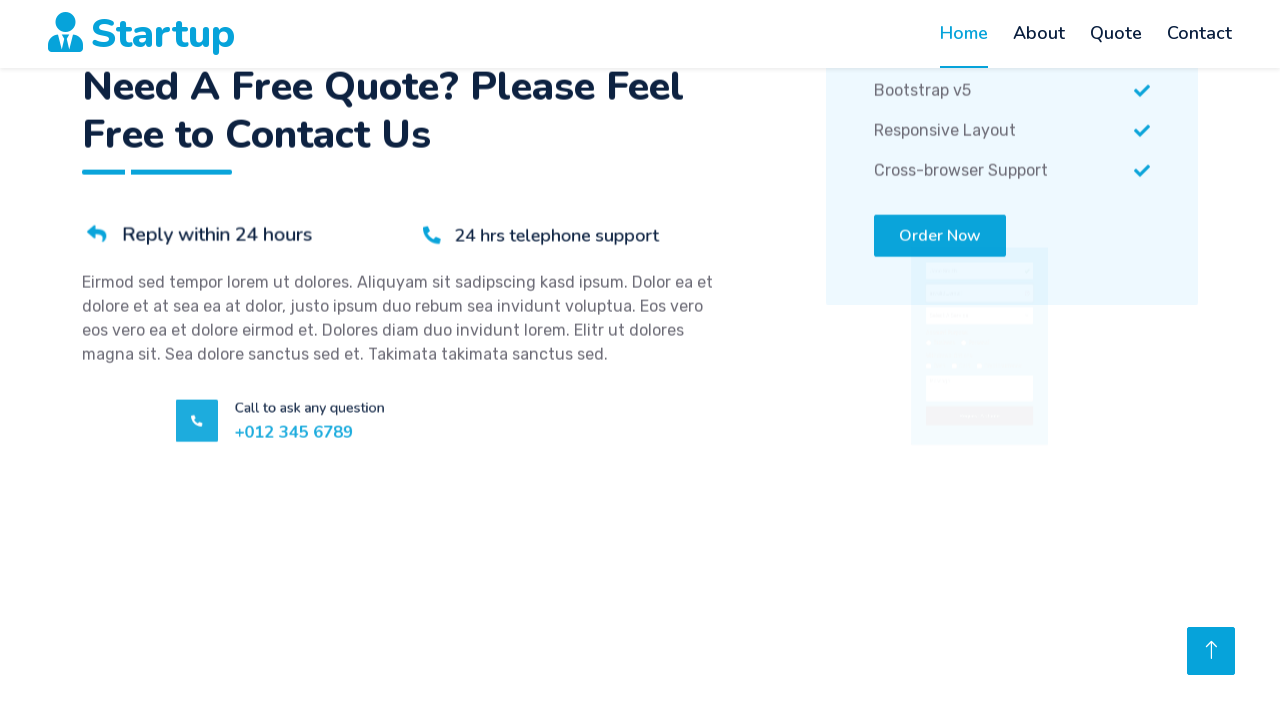

Selected 'Select B Service' from service dropdown on #service
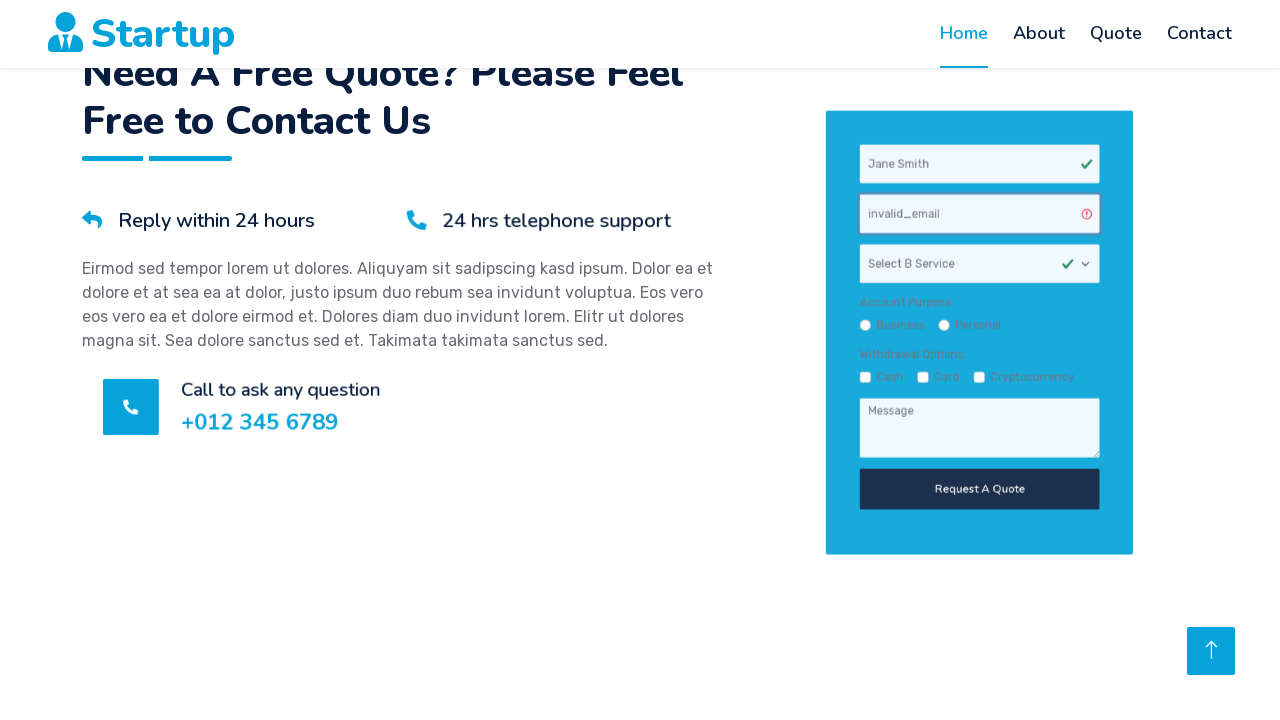

Checked the cash withdrawal checkbox at (817, 396) on #withdrawCash
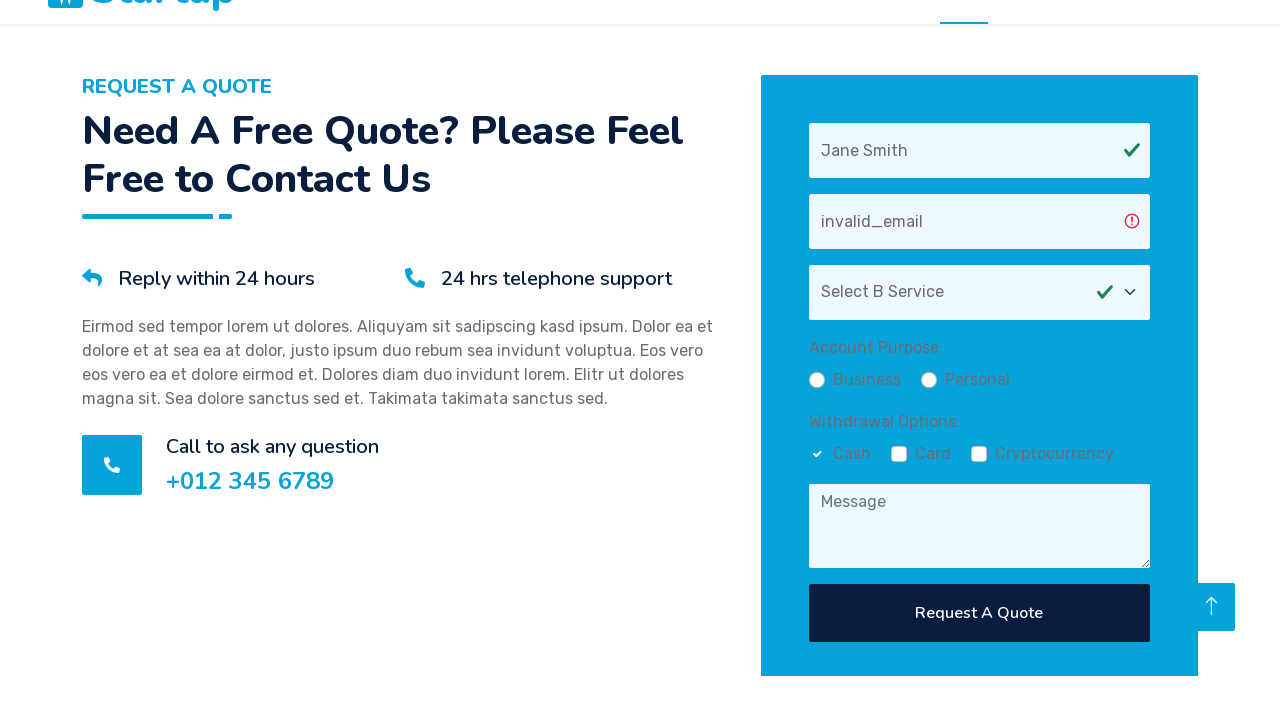

Filled message field with test message on #message
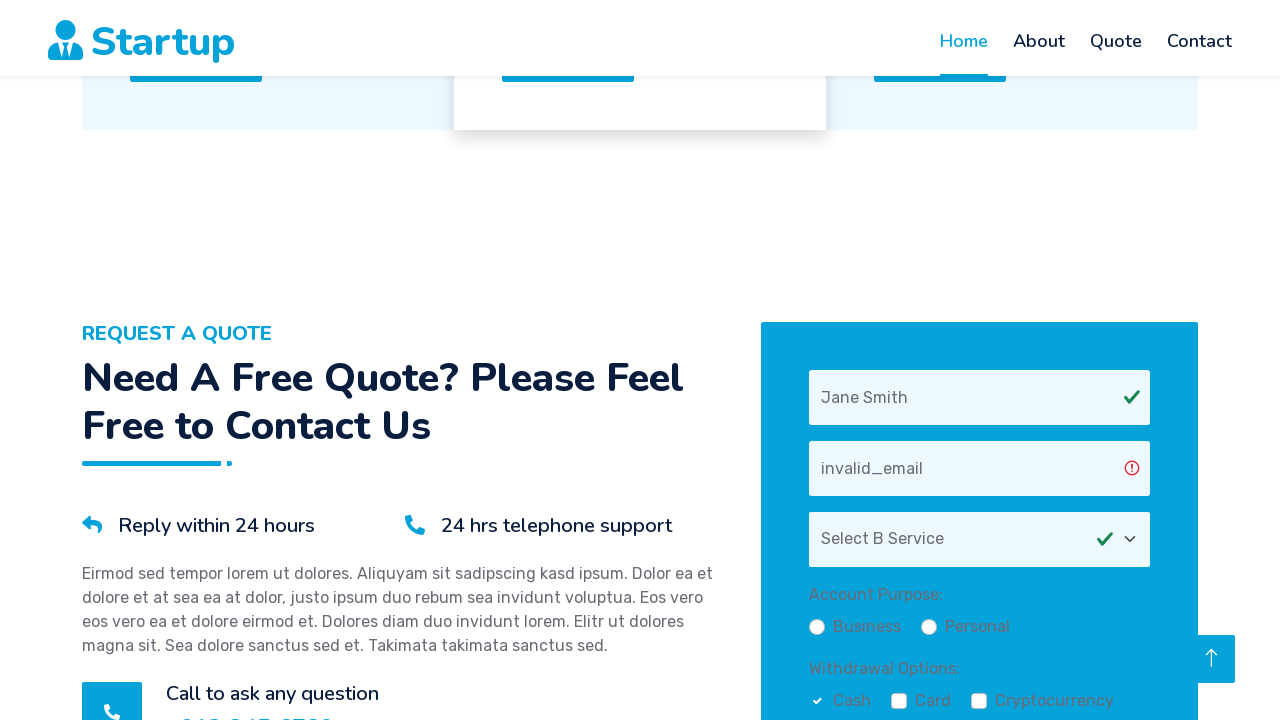

Located submit button 'Request A Quote'
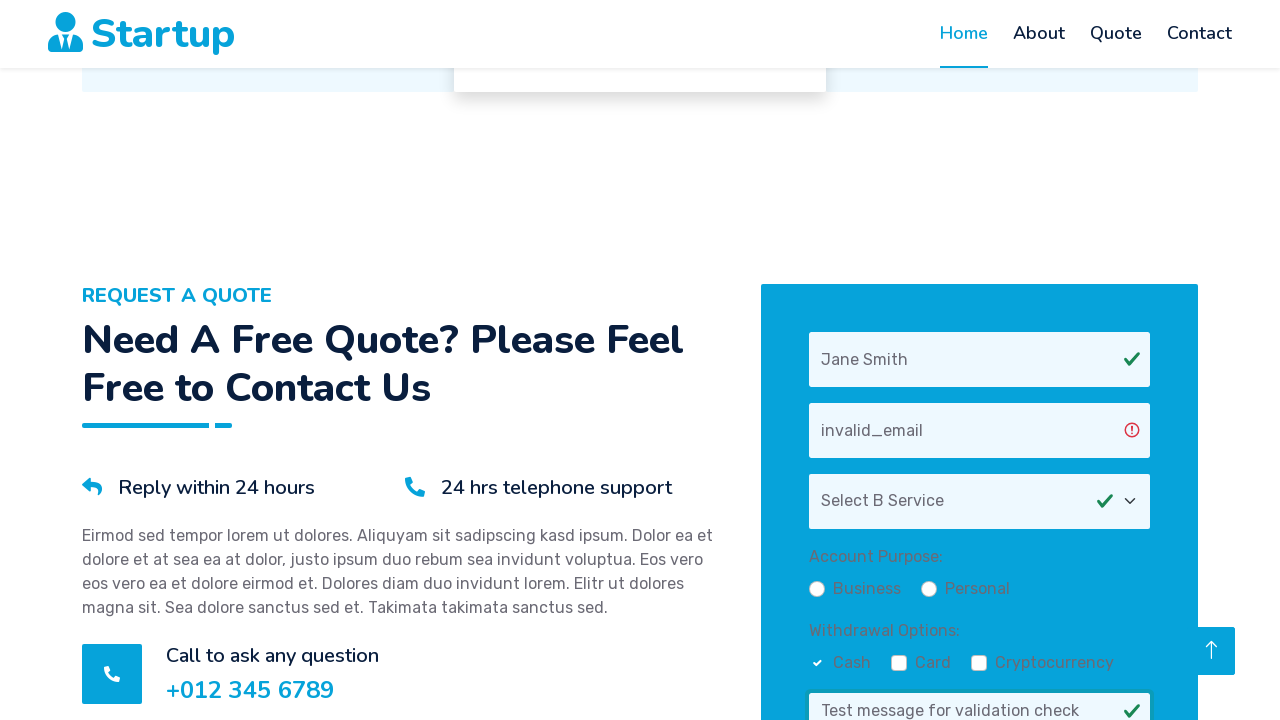

Clicked submit button to attempt form submission at (979, 361) on button[type='submit']:has-text('Request A Quote')
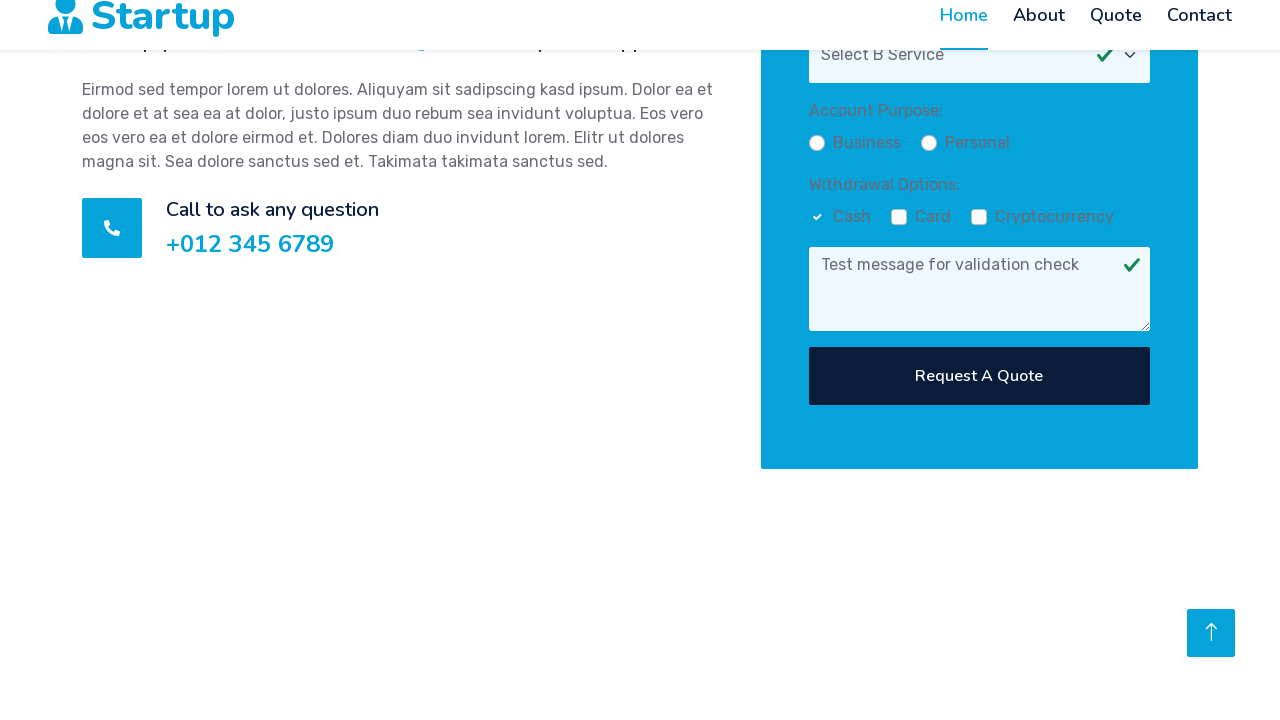

Email field displayed error class (is-invalid) after submission attempt
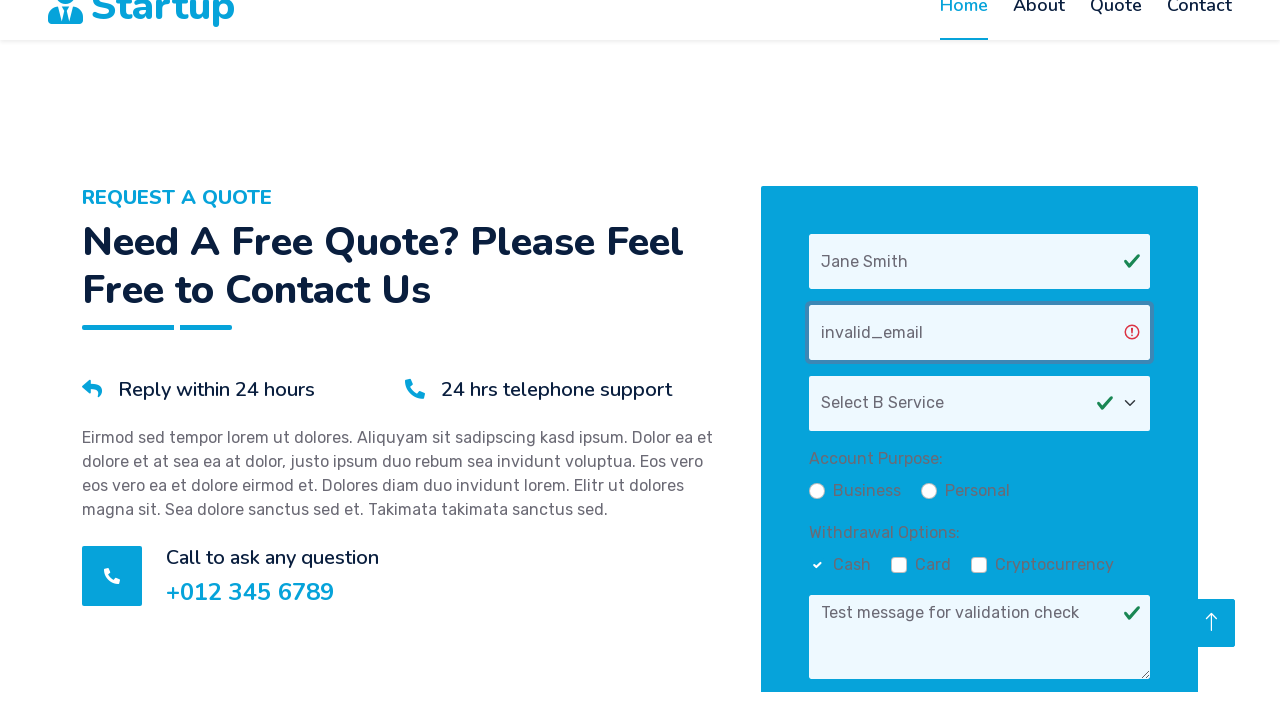

Located email field for validation verification
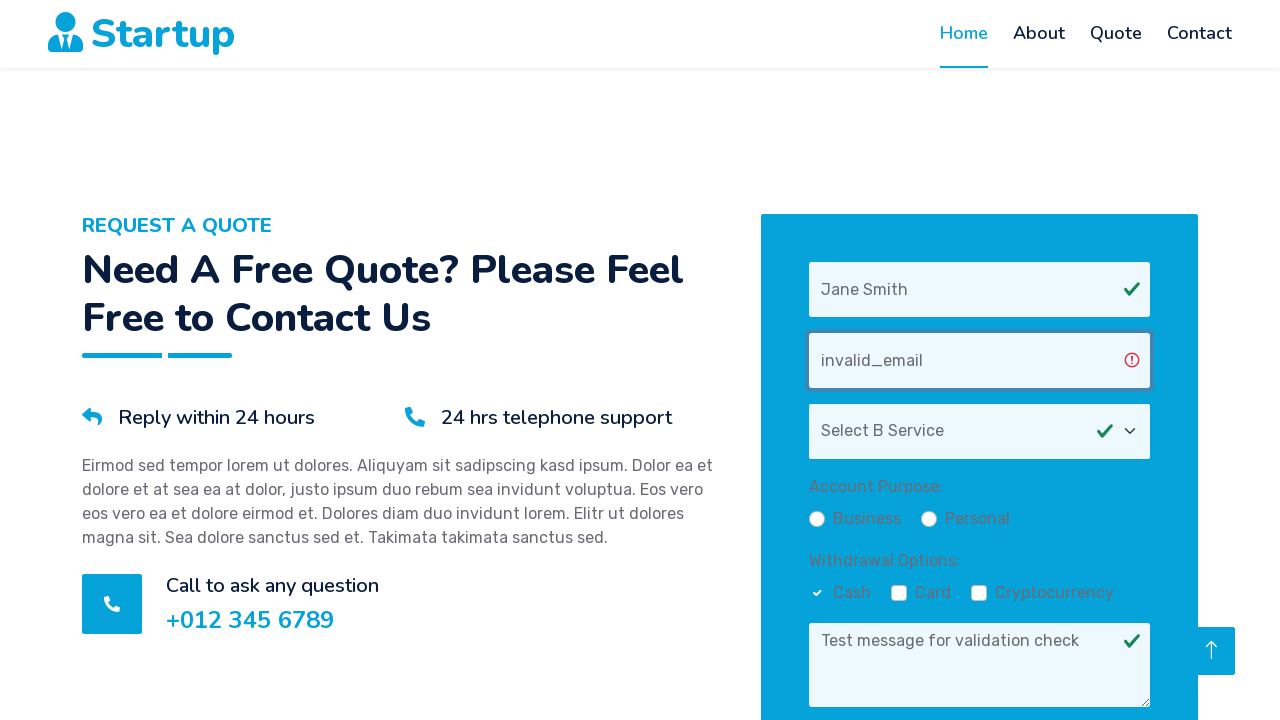

Retrieved email field class attribute: 'form-control bg-light border-0 is-invalid'
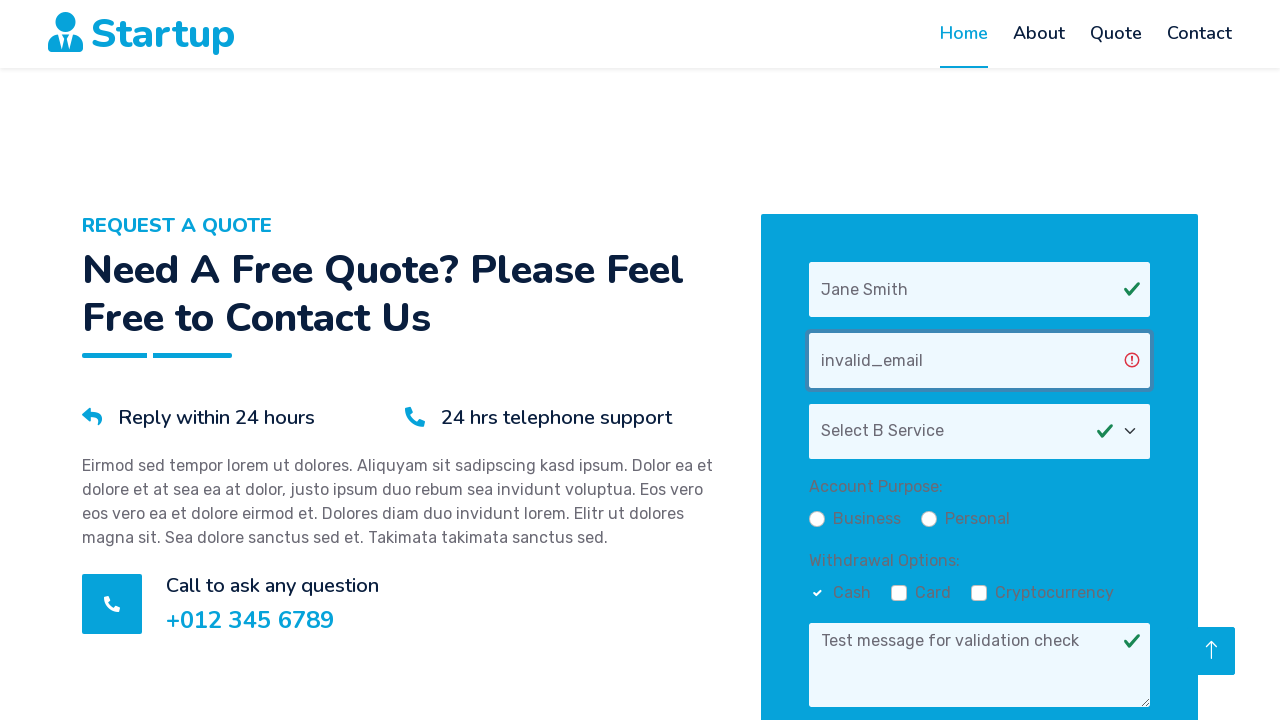

Asserted that email field contains 'is-invalid' error class
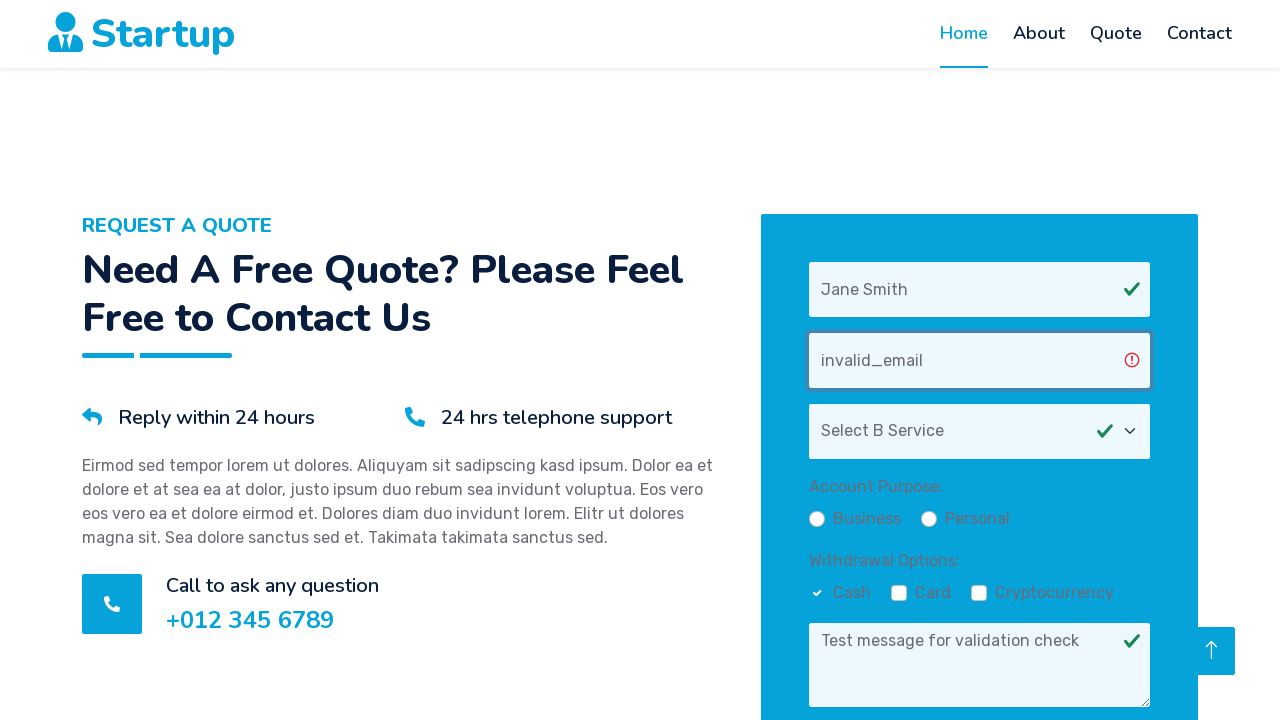

Located form status element
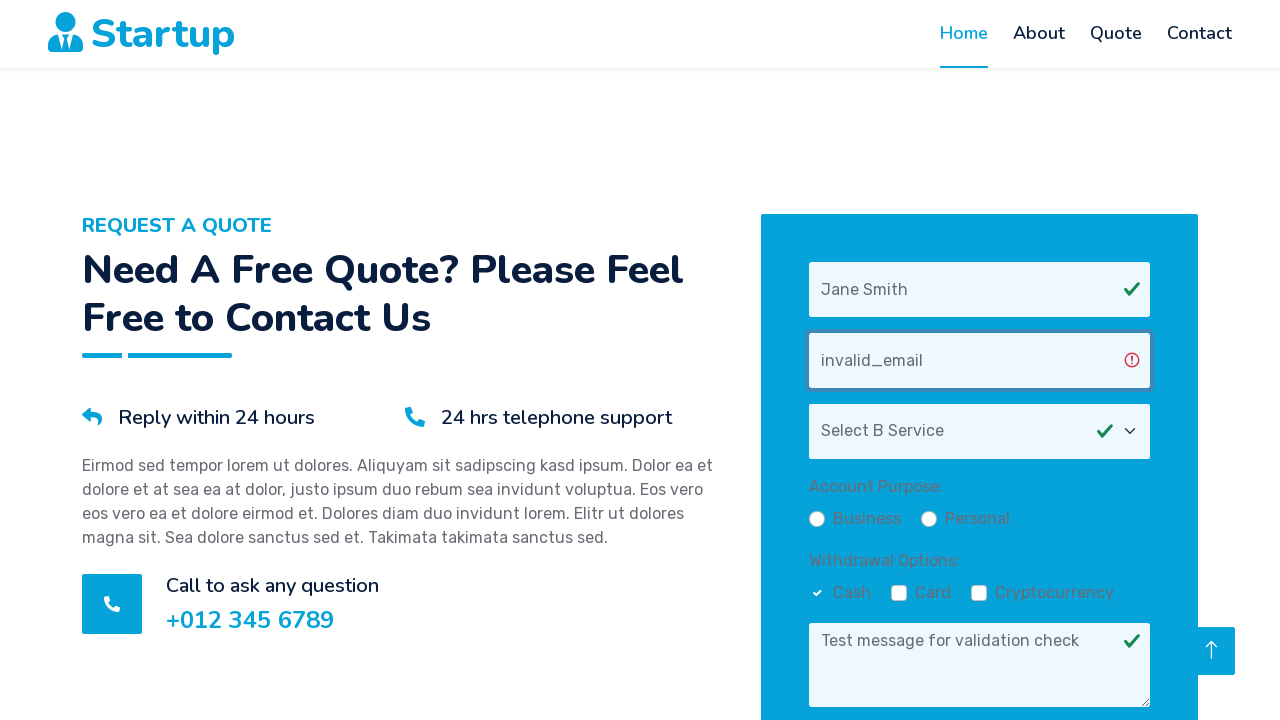

Asserted that form status is not visible (form was not submitted)
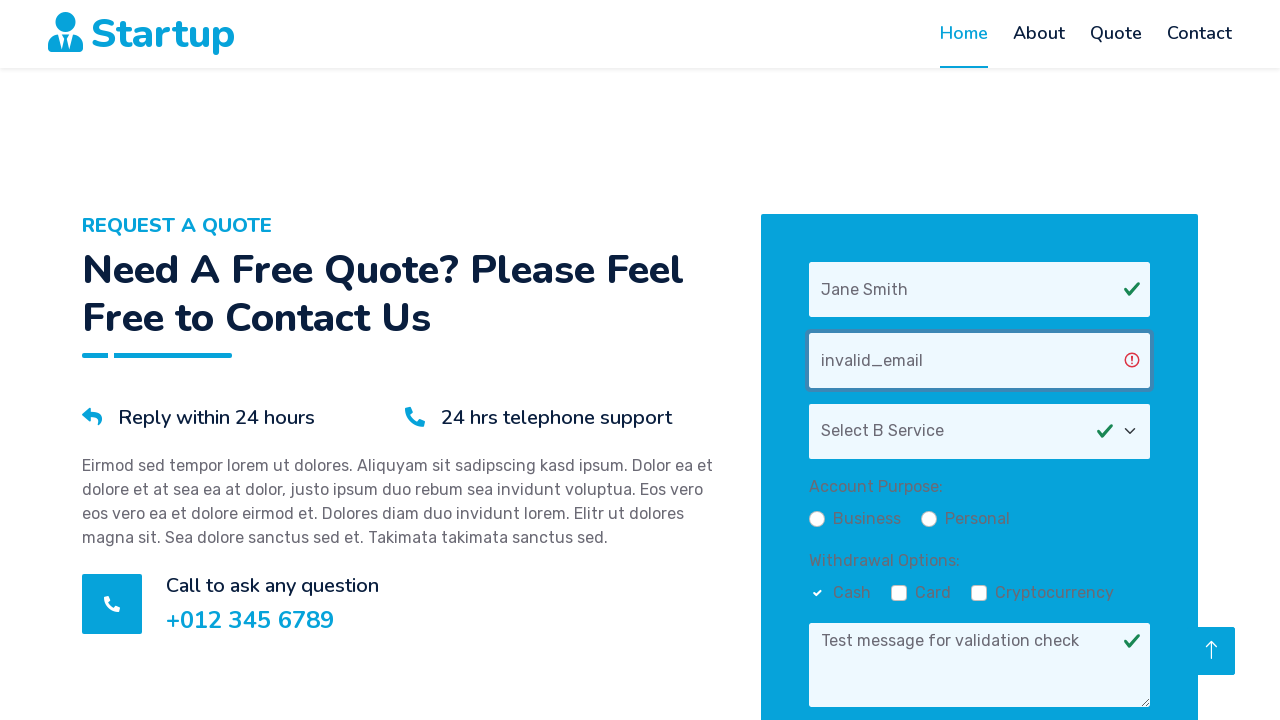

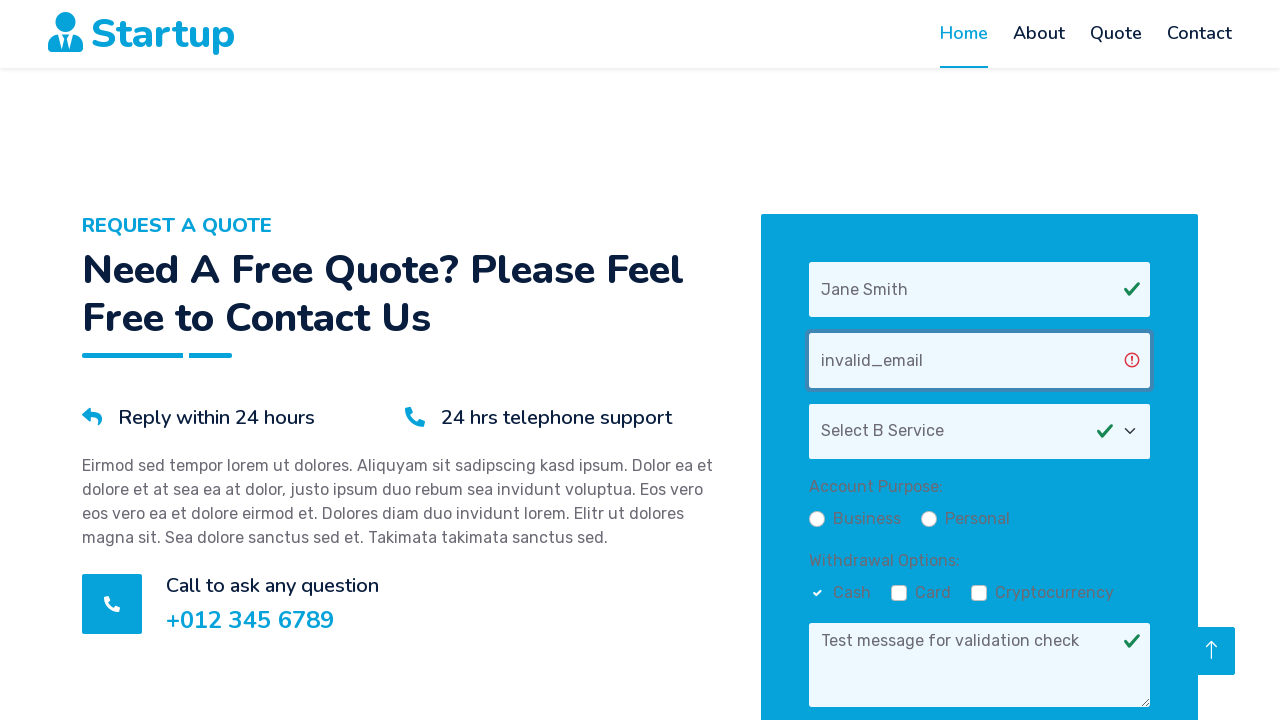